Tests floating menu by scrolling and verifying all menu items remain visible

Starting URL: https://the-internet.herokuapp.com

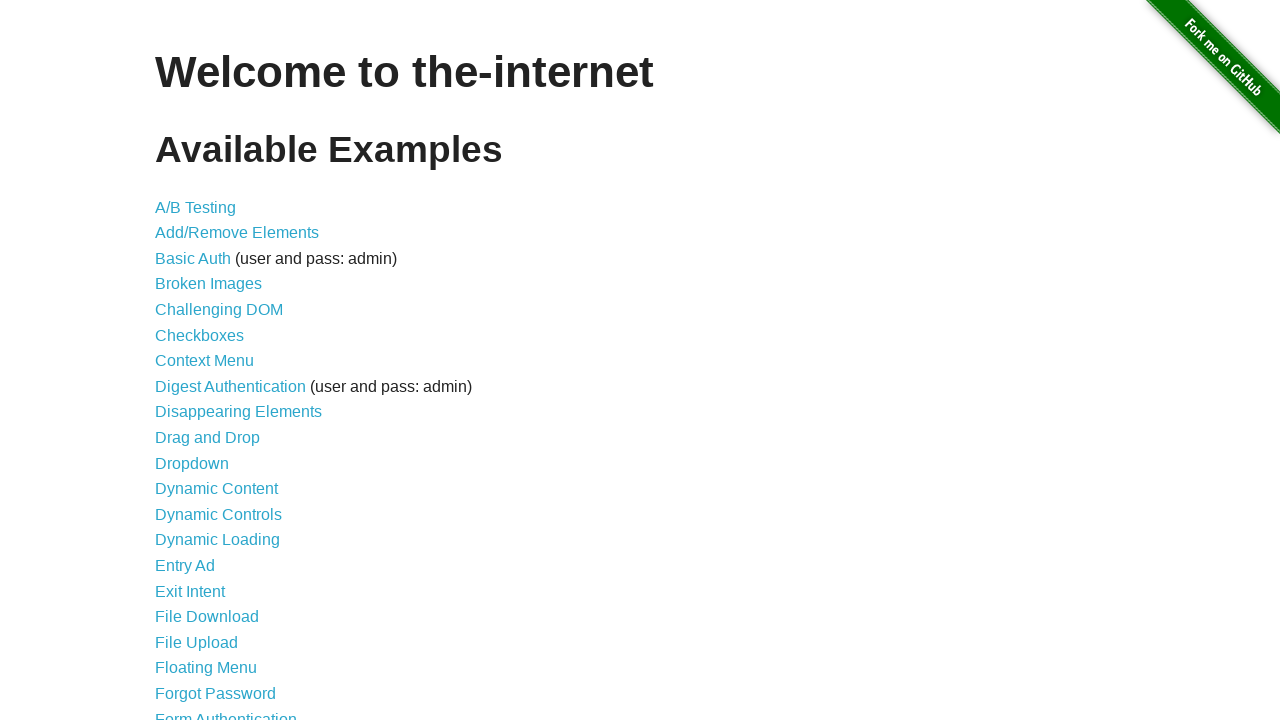

Clicked on Floating Menu link at (206, 668) on internal:role=link[name="Floating Menu"i]
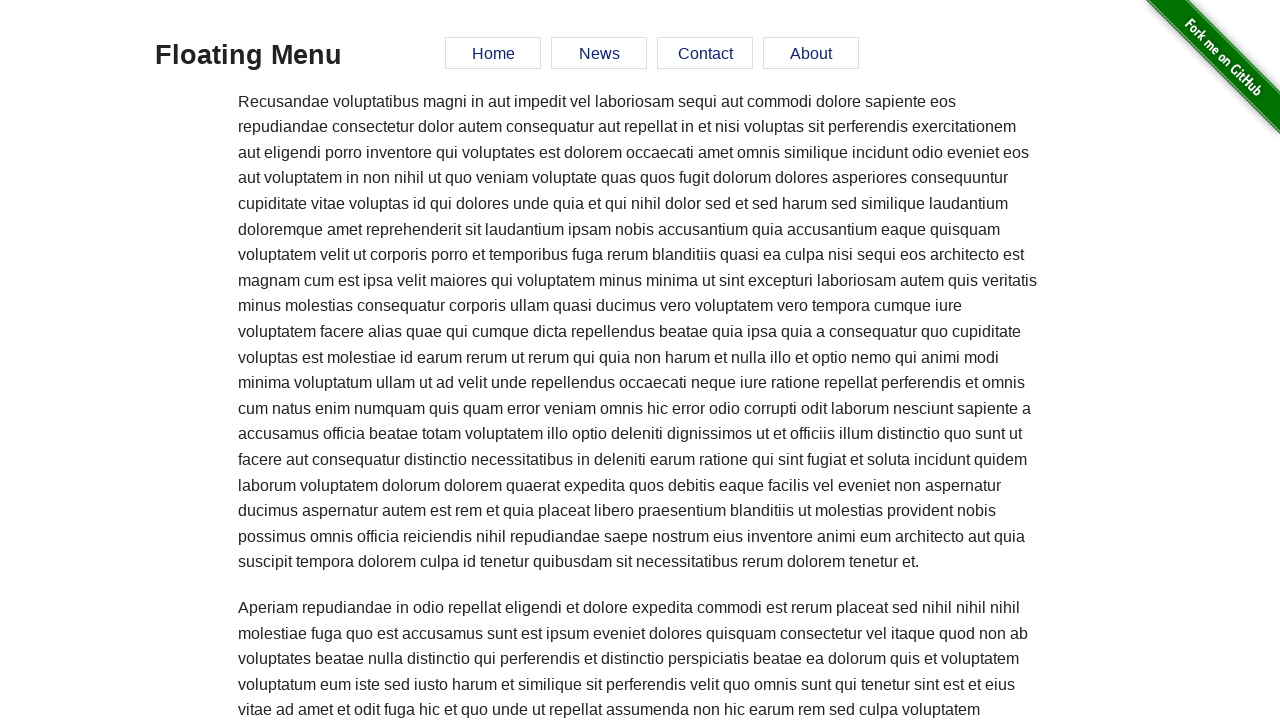

Waited 1500ms for page to load
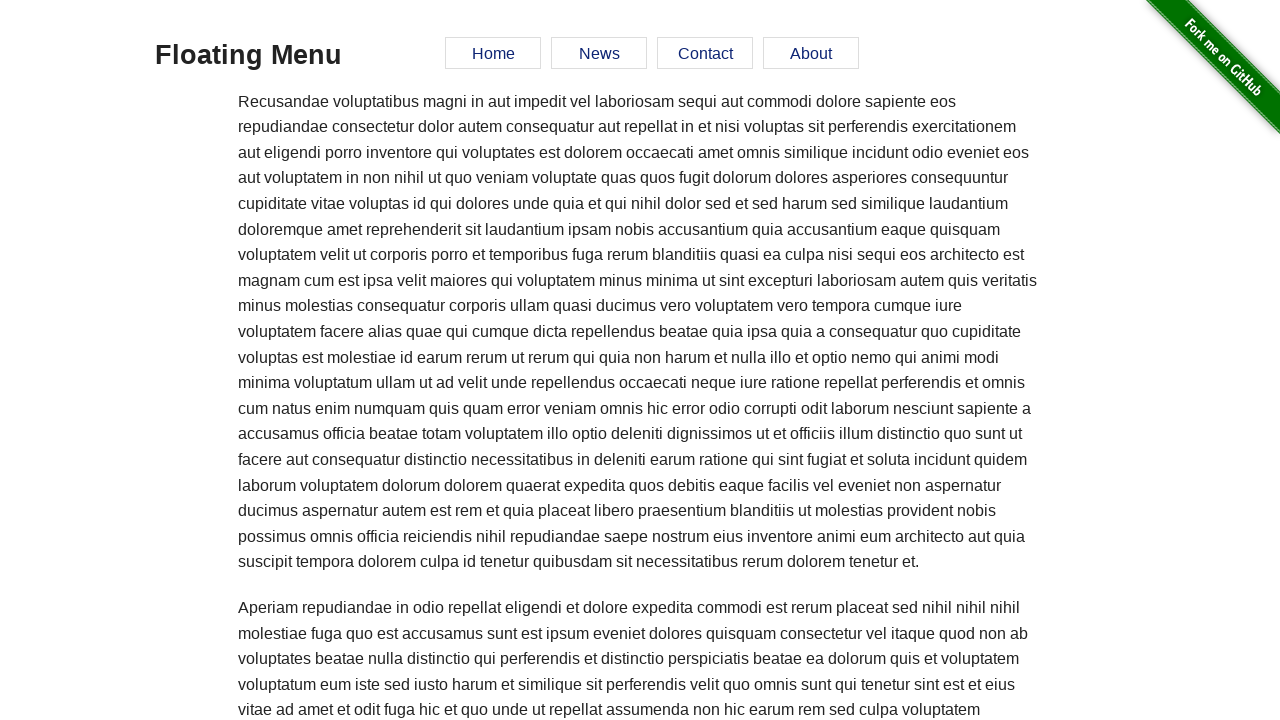

Scrolled to page footer
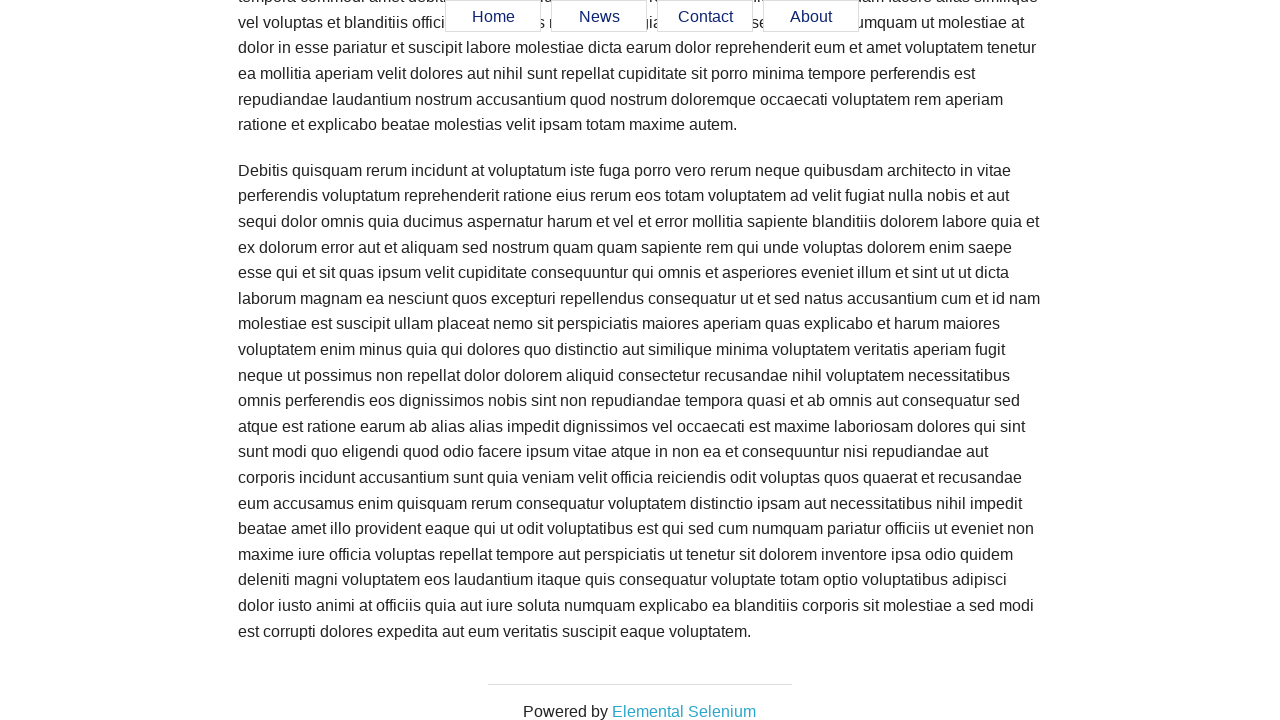

Verified Home menu item is visible
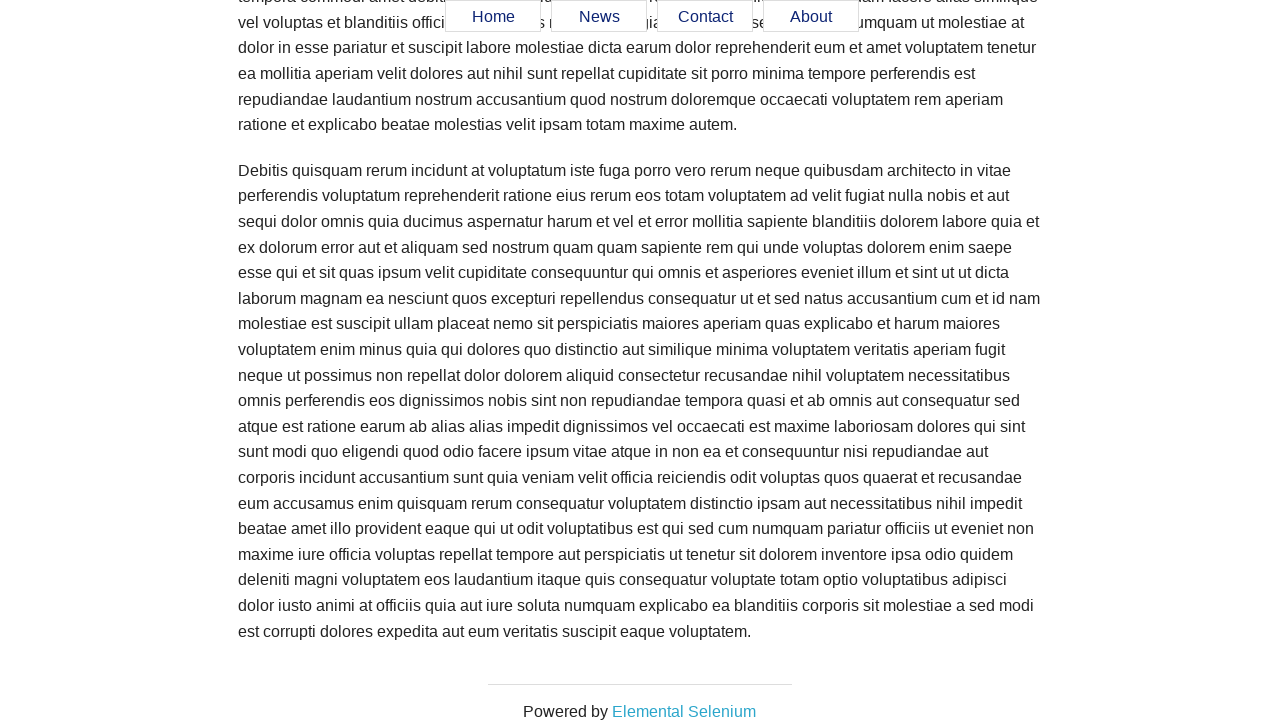

Verified News menu item is visible
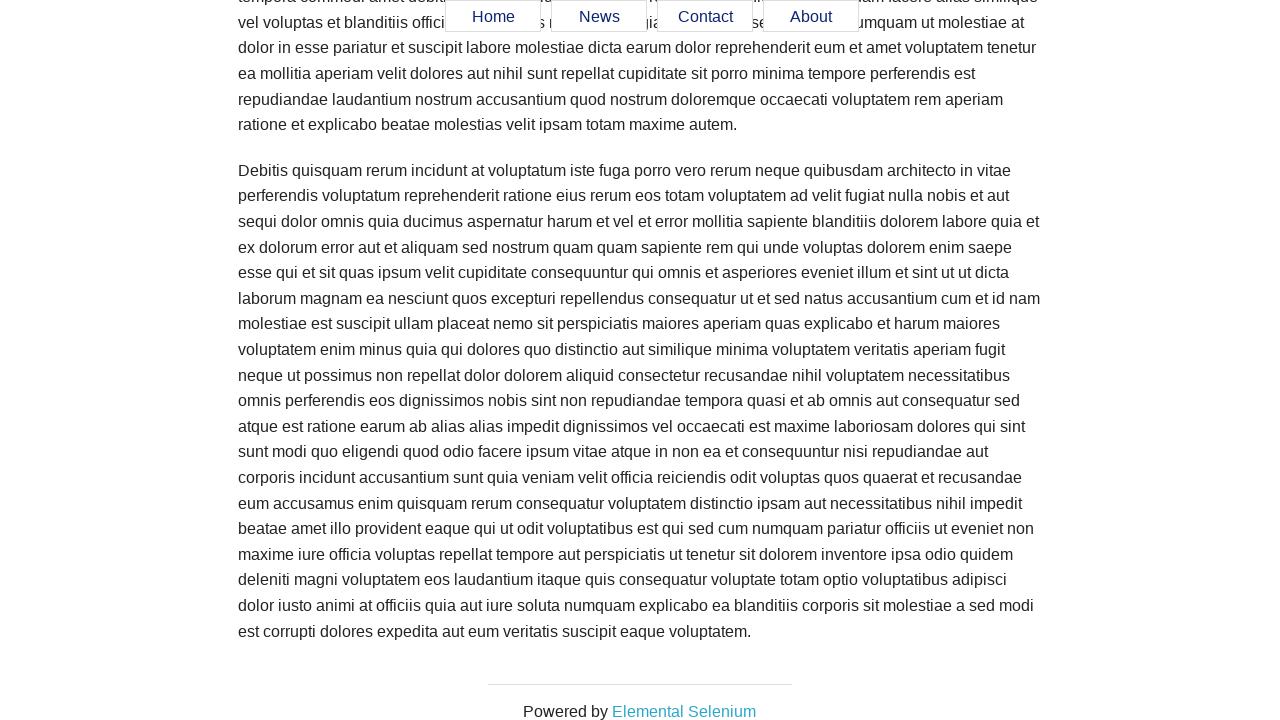

Verified Contact menu item is visible
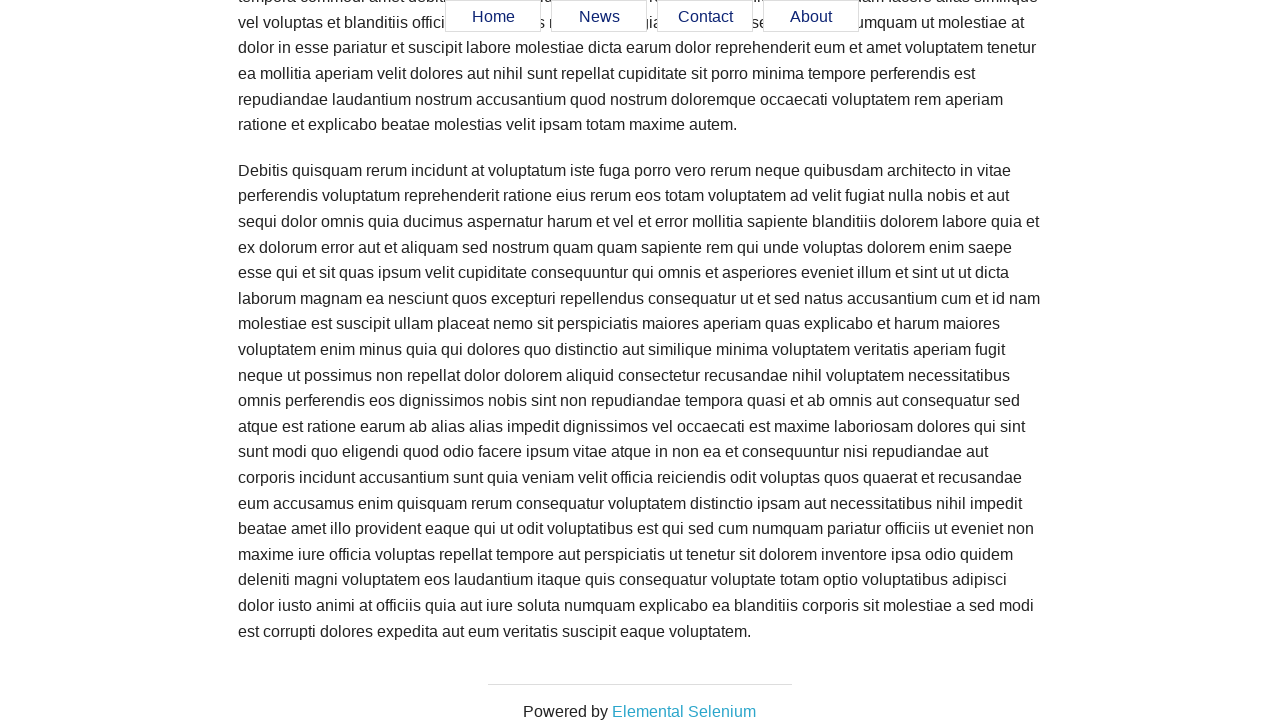

Verified About menu item is visible
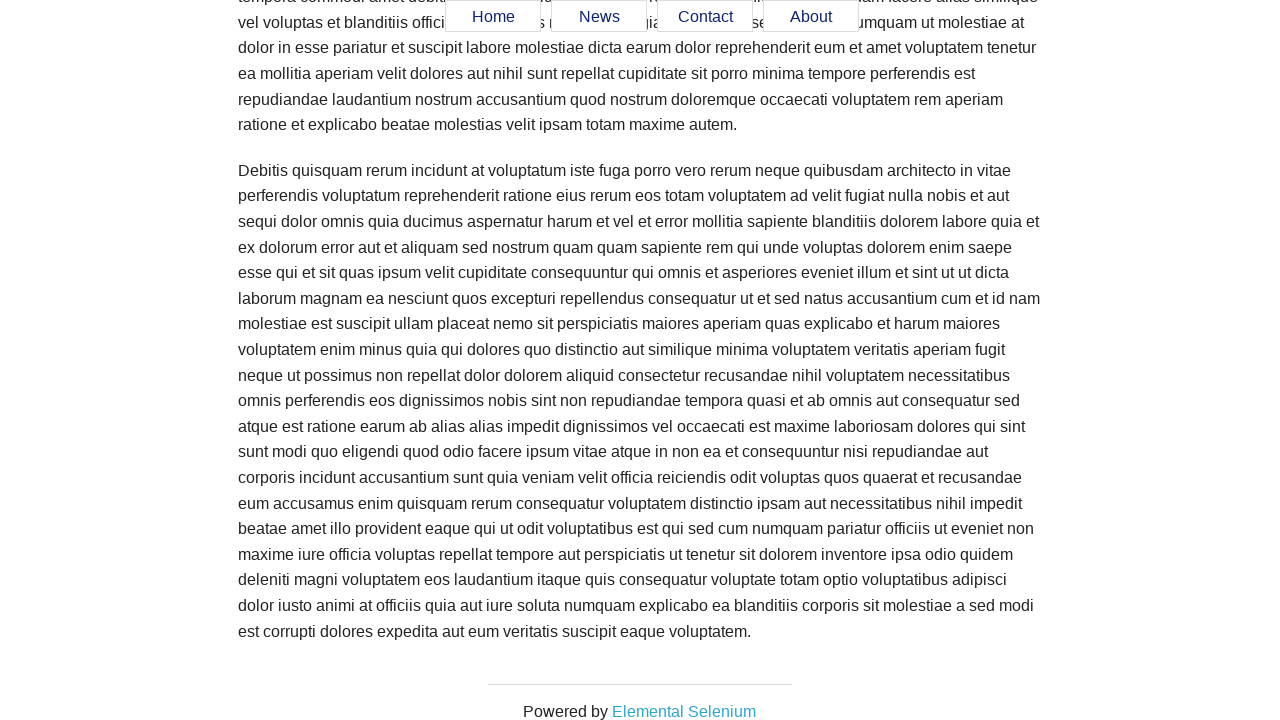

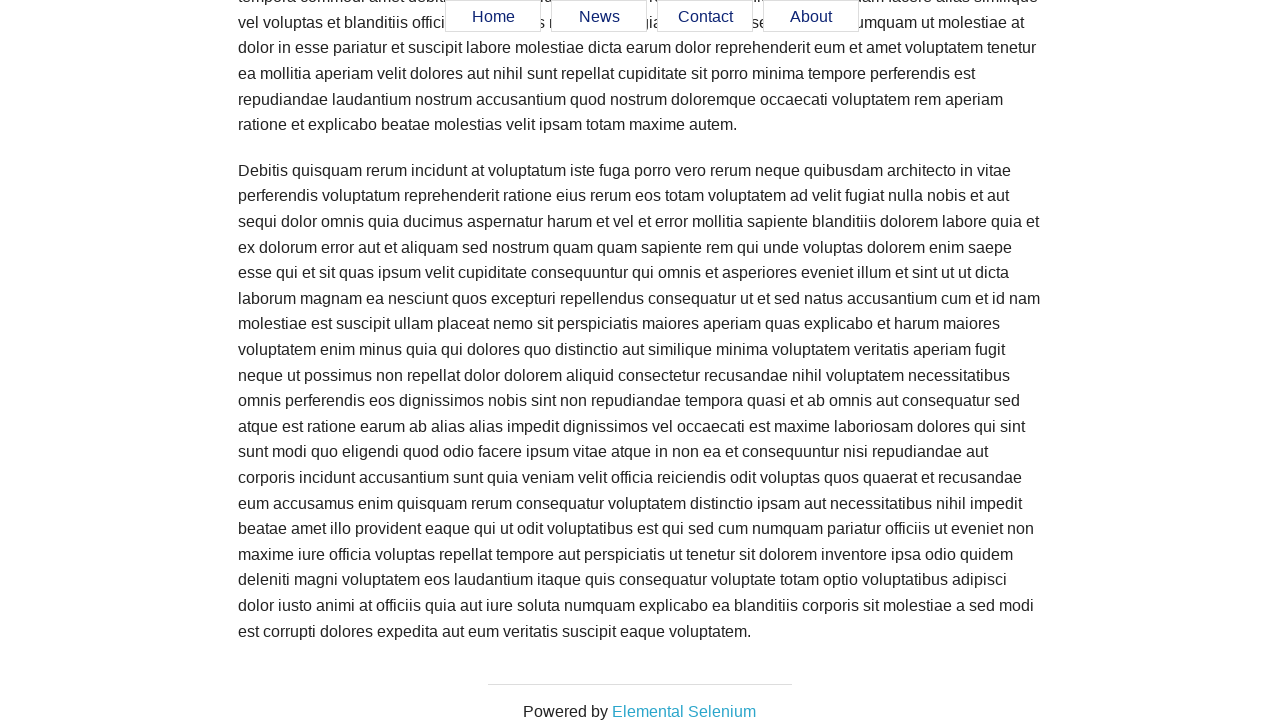